Tests that clicking the "Create Trip" button opens a modal asking where the user wants to go

Starting URL: https://deens-master.now.sh/

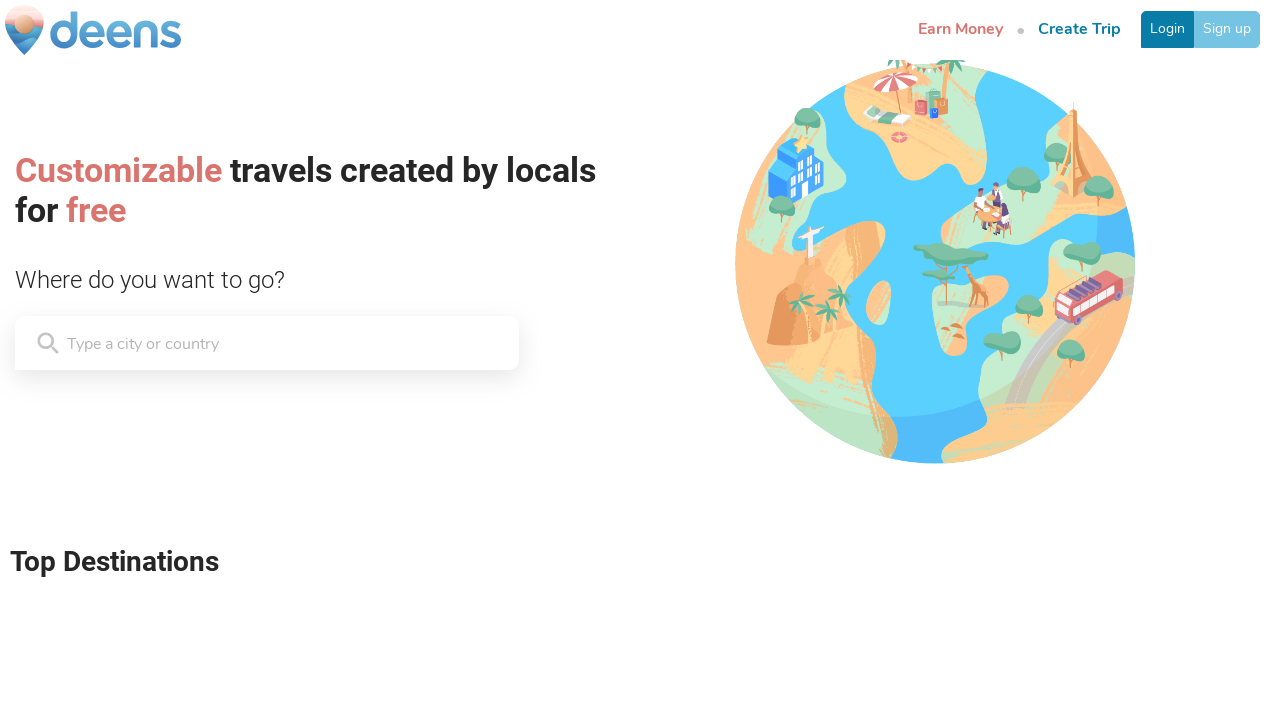

Clicked the 'Create Trip' button at (1080, 30) on text=Create Trip
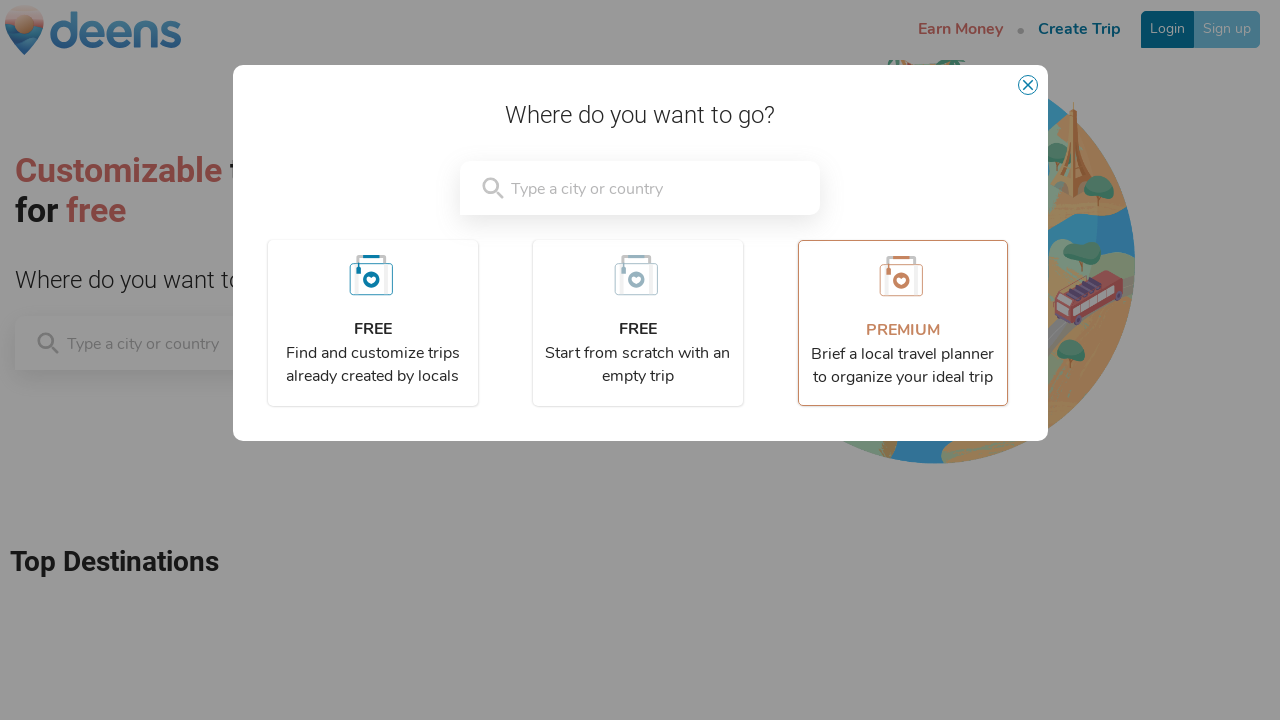

Modal appeared asking 'Where do you want to go?'
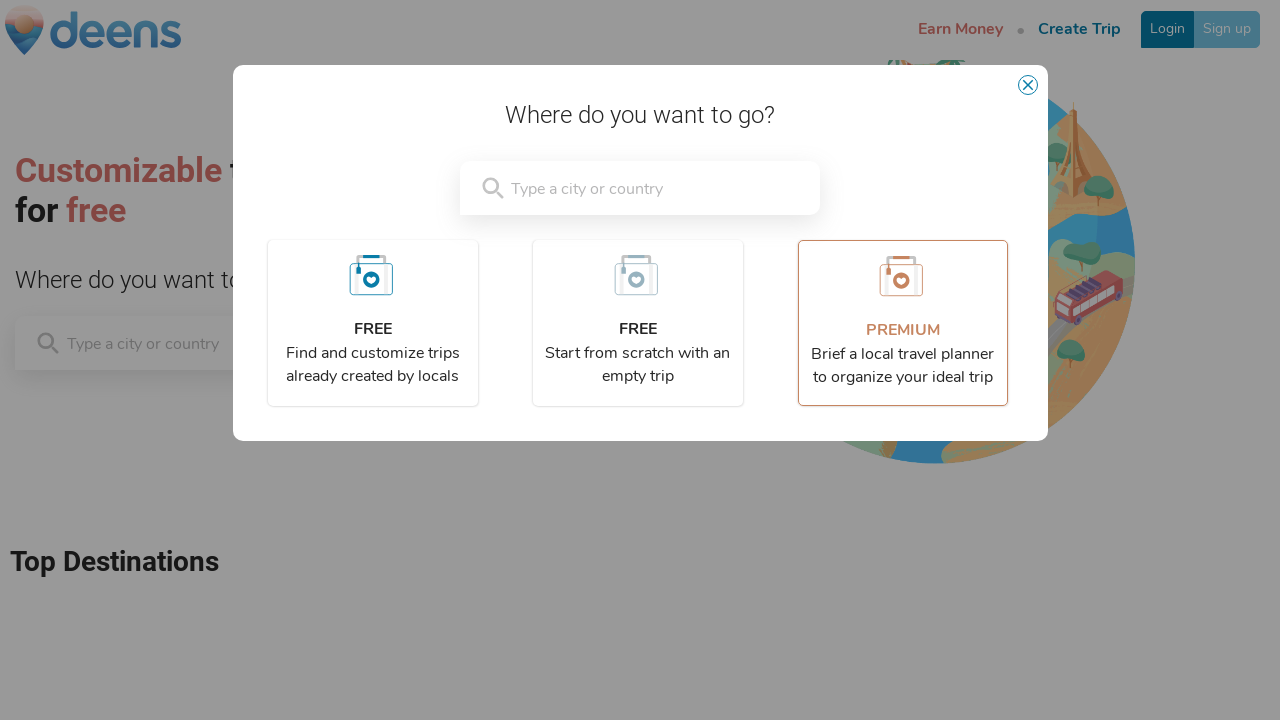

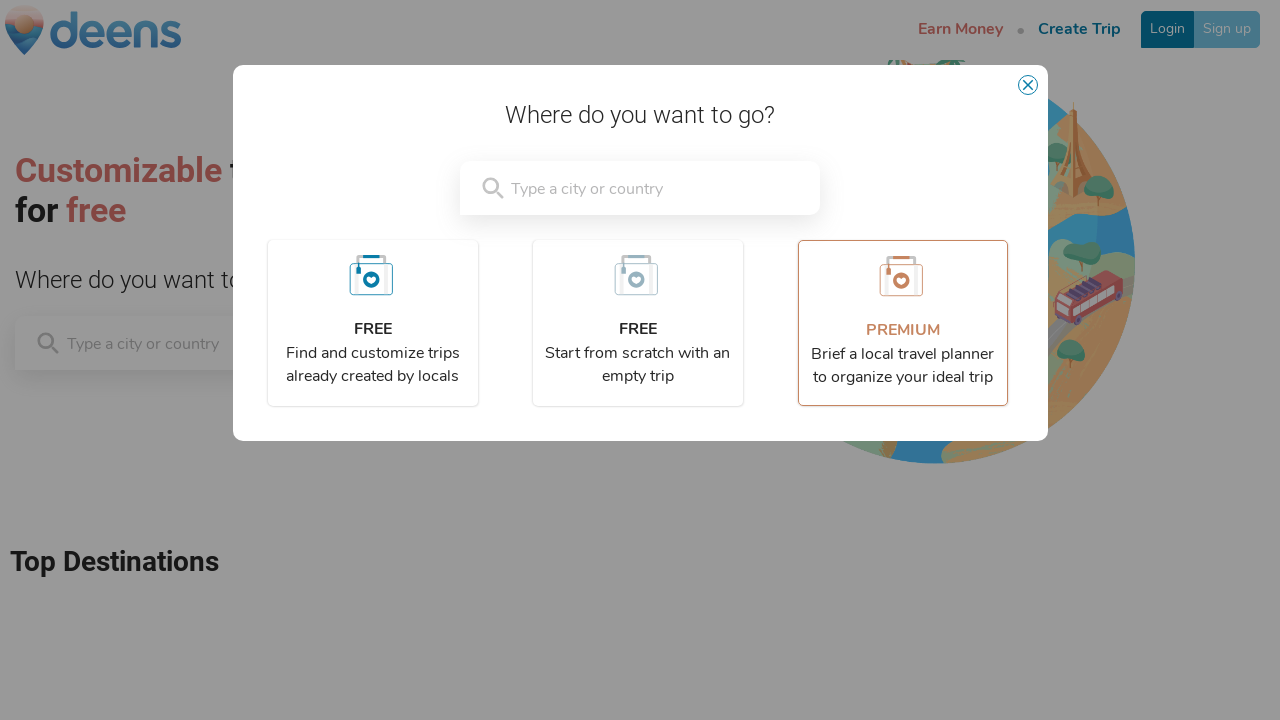